Basic navigation test that simply loads the client page

Starting URL: https://rahulshettyacademy.com/client

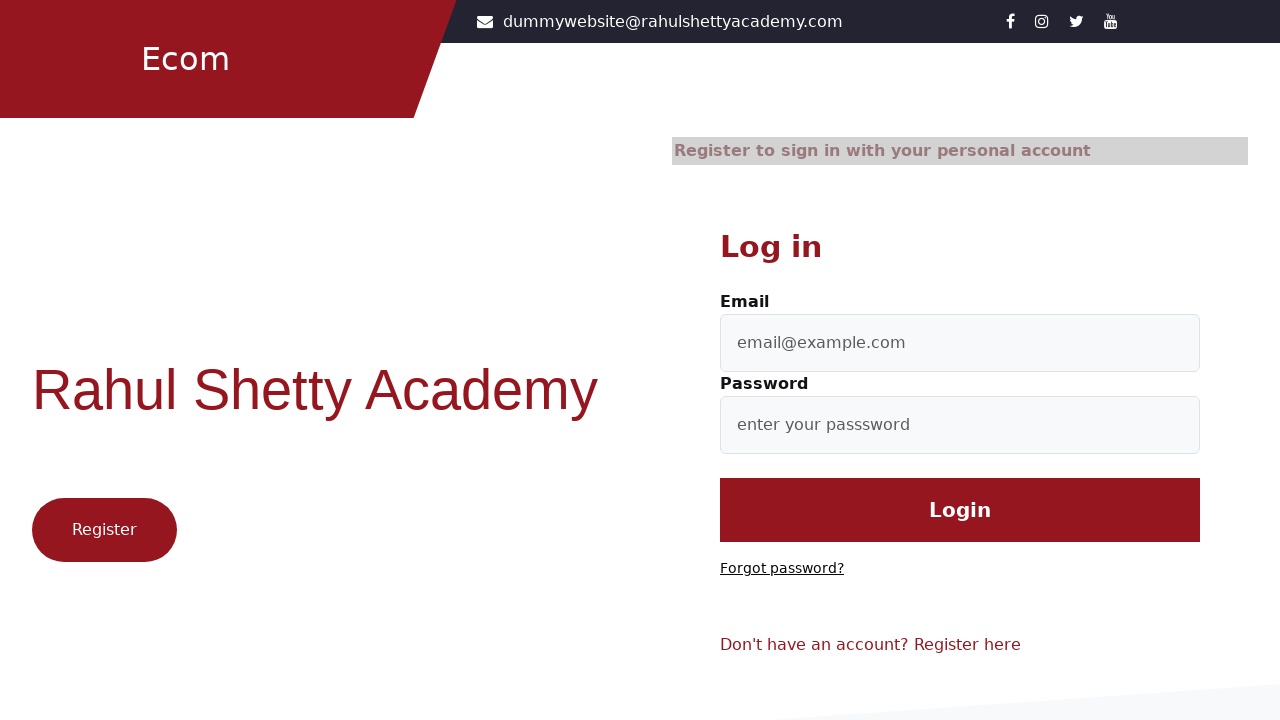

Waited for DOM content to load on client page
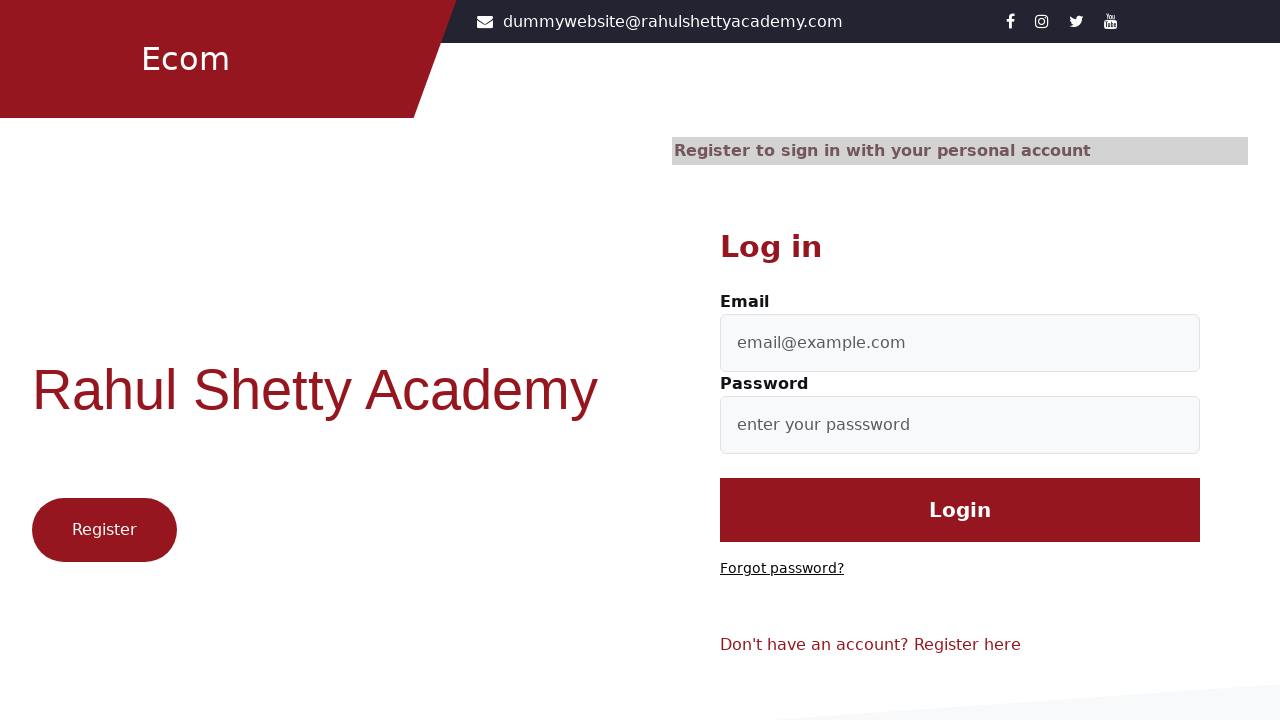

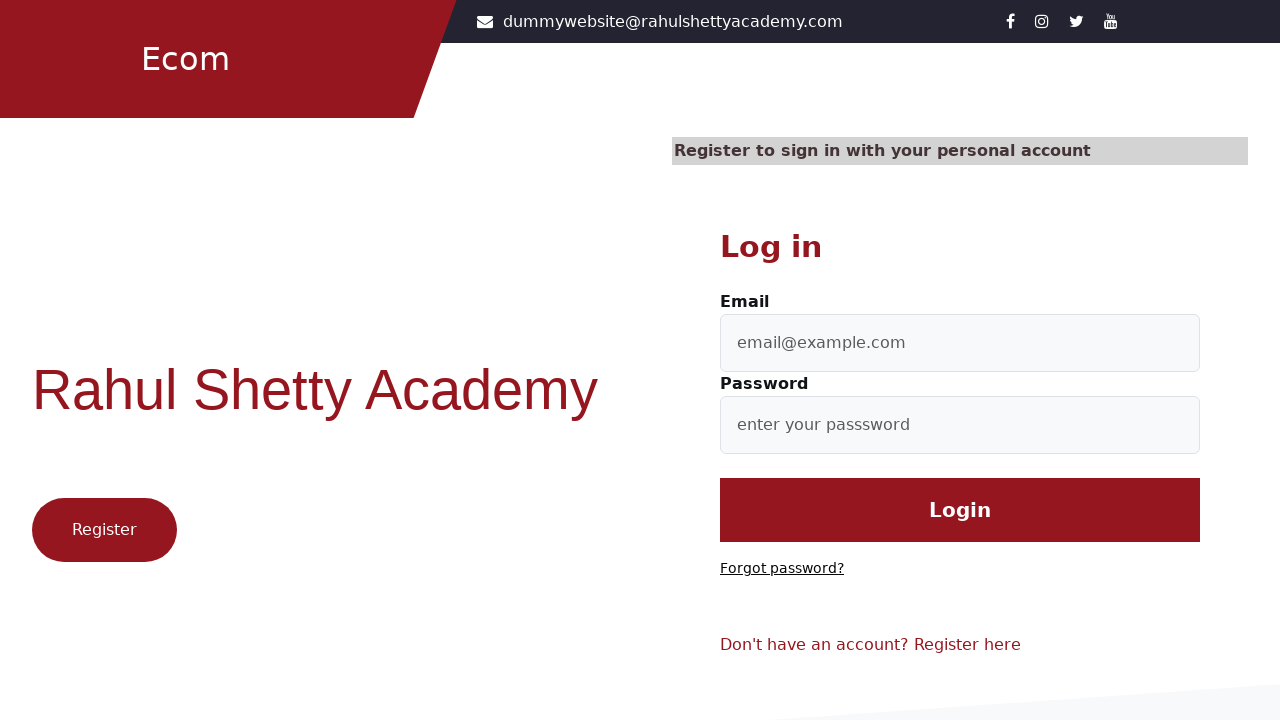